Clicks the first project's GitHub button and verifies it opens the correct repository

Starting URL: https://natashabag.github.io/

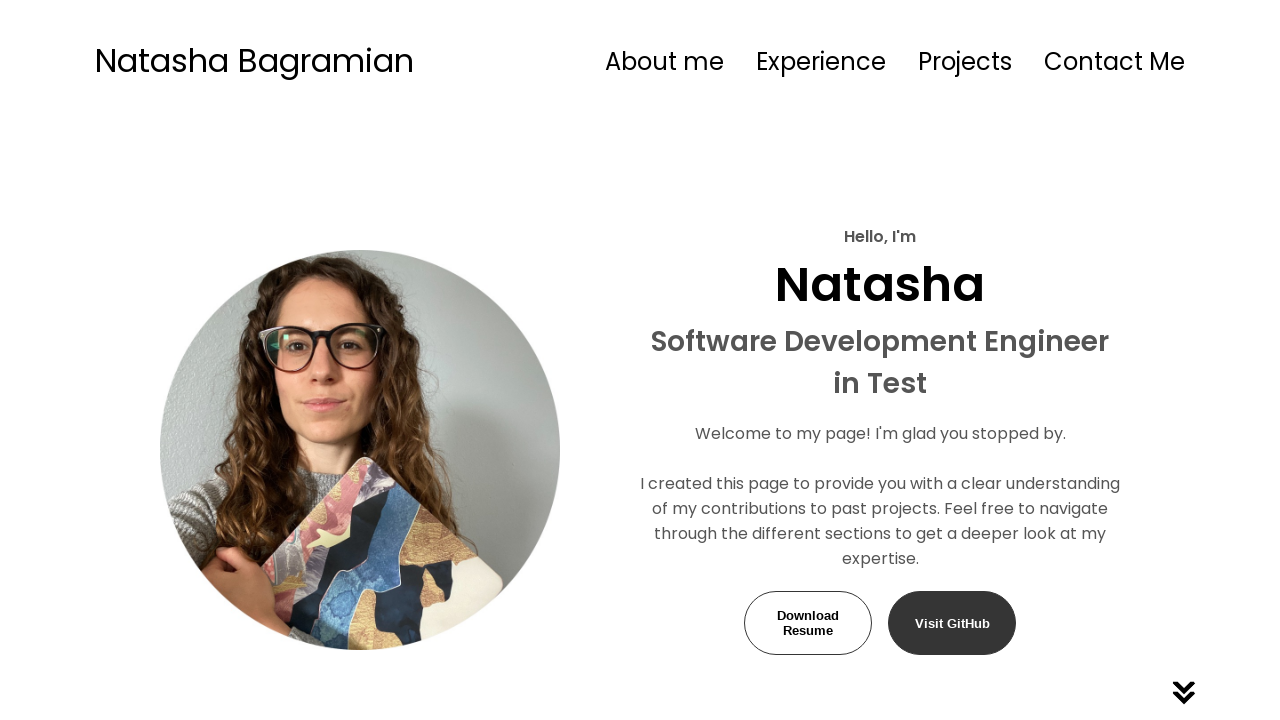

Clicked the first project's GitHub button at (392, 361) on xpath=//*[@id="projects"]/div/div/div[1]/div[2]/button
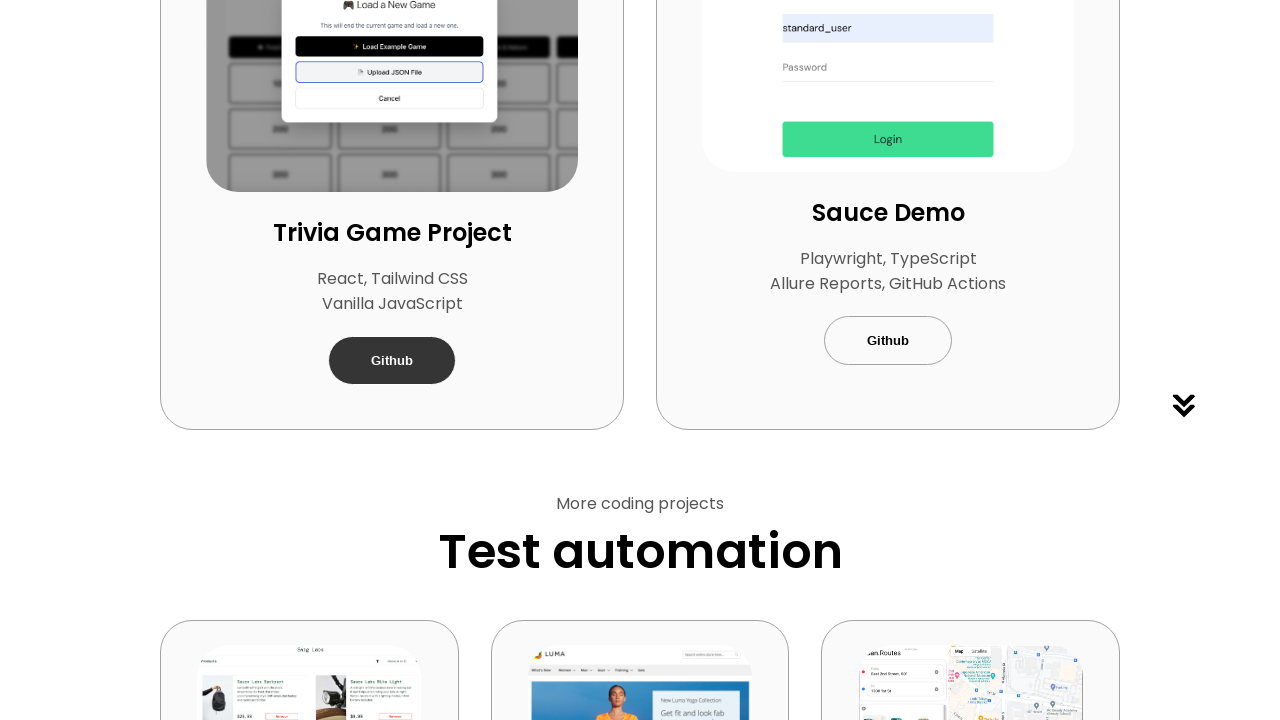

GitHub repository popup opened
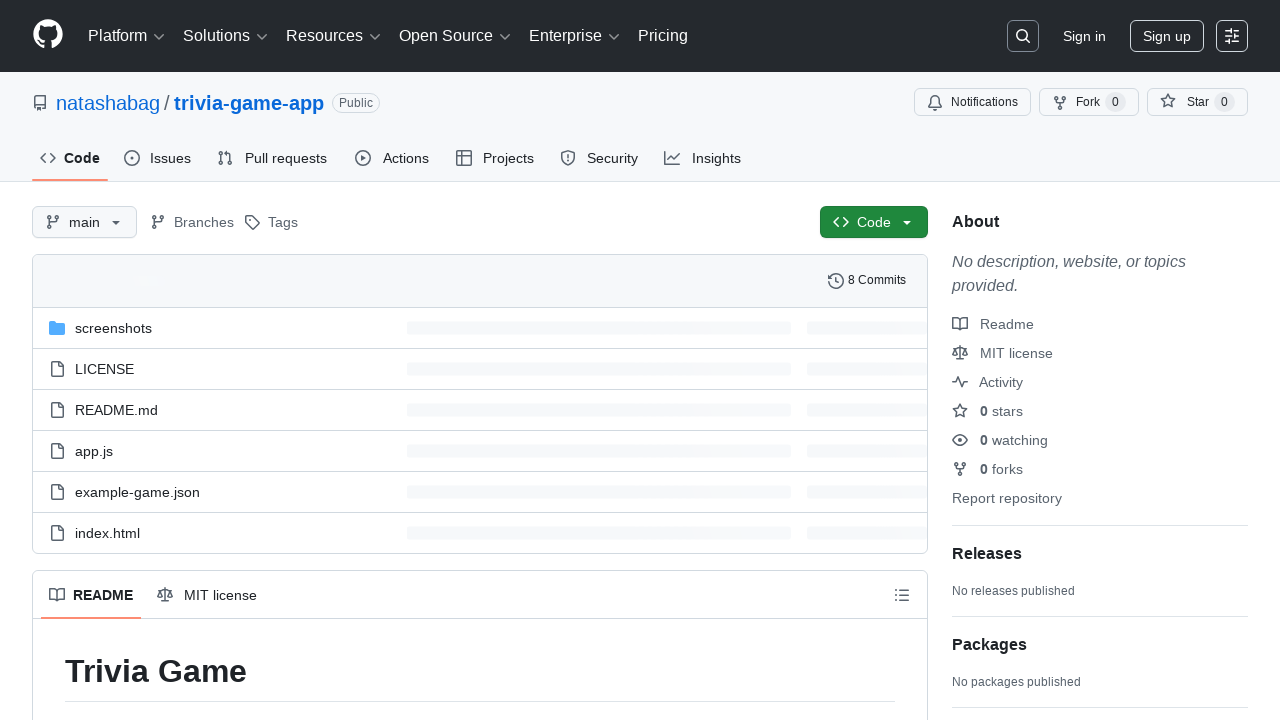

GitHub repository page fully loaded
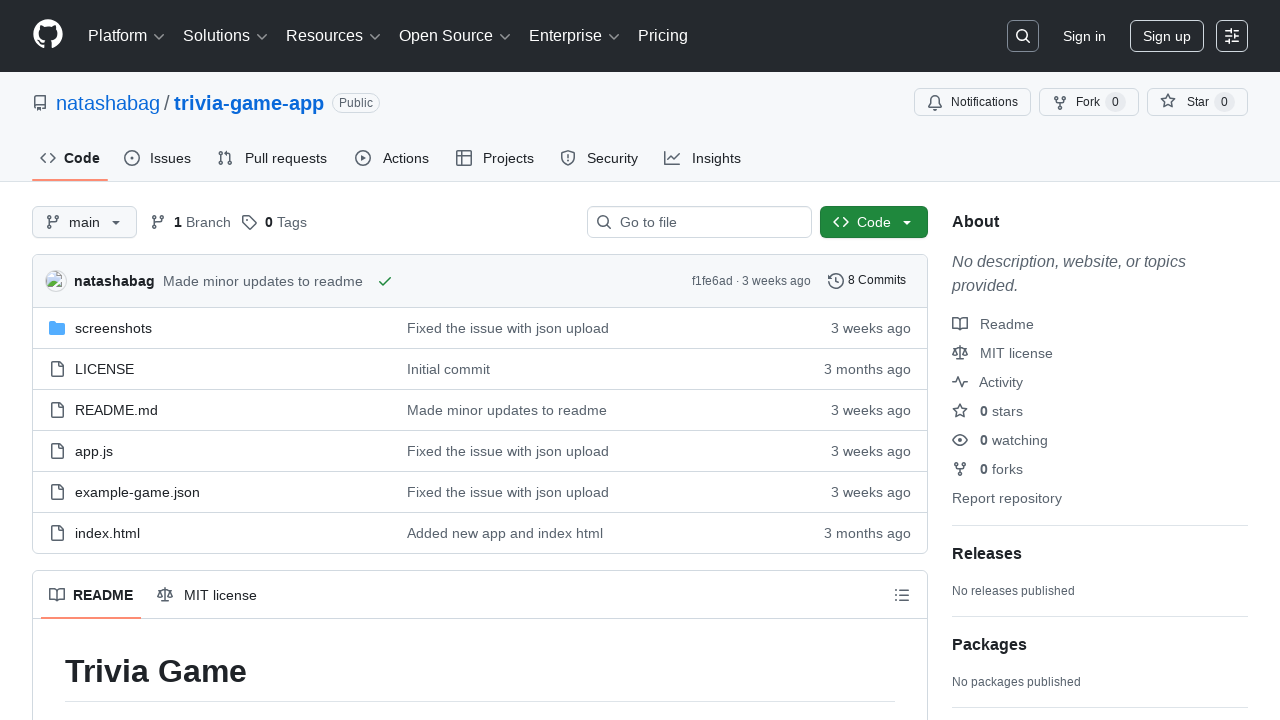

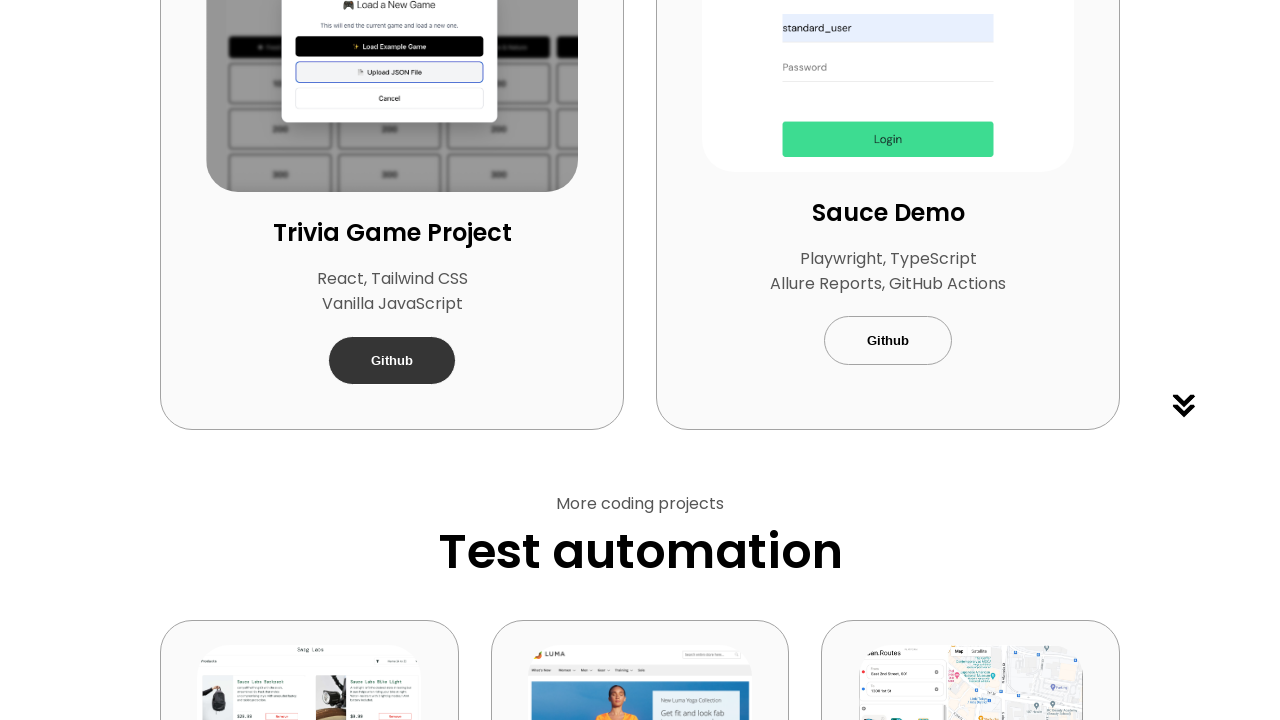